Solves a mathematical problem on a form by calculating the result, filling in the answer, checking a checkbox, selecting a radio button, and submitting the form

Starting URL: http://suninjuly.github.io/math.html

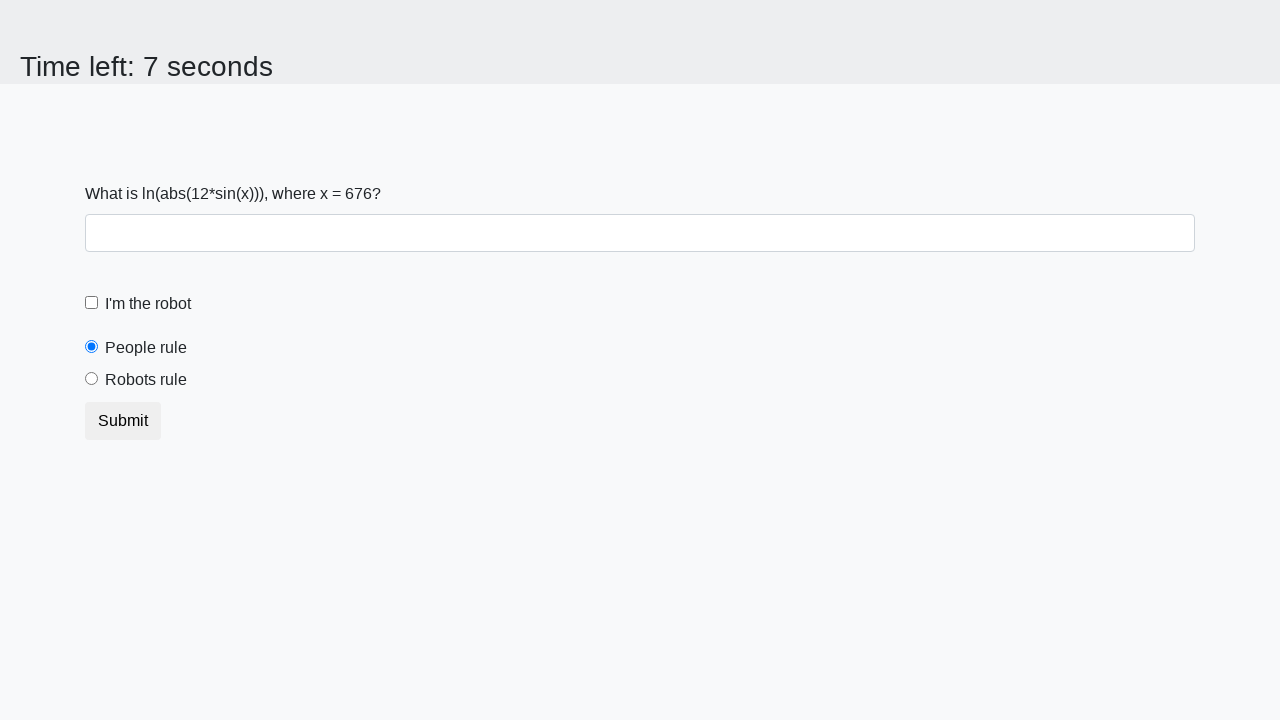

Retrieved mathematical value from input_value element
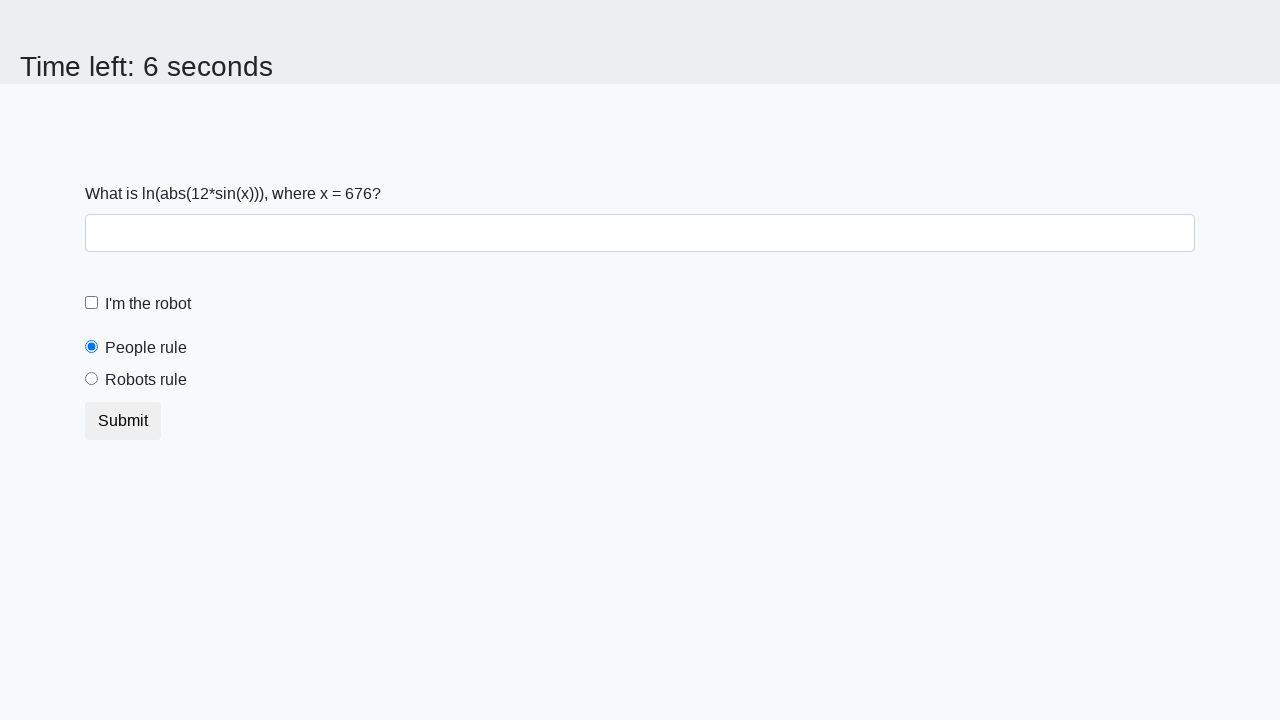

Calculated mathematical result using logarithm and sine functions
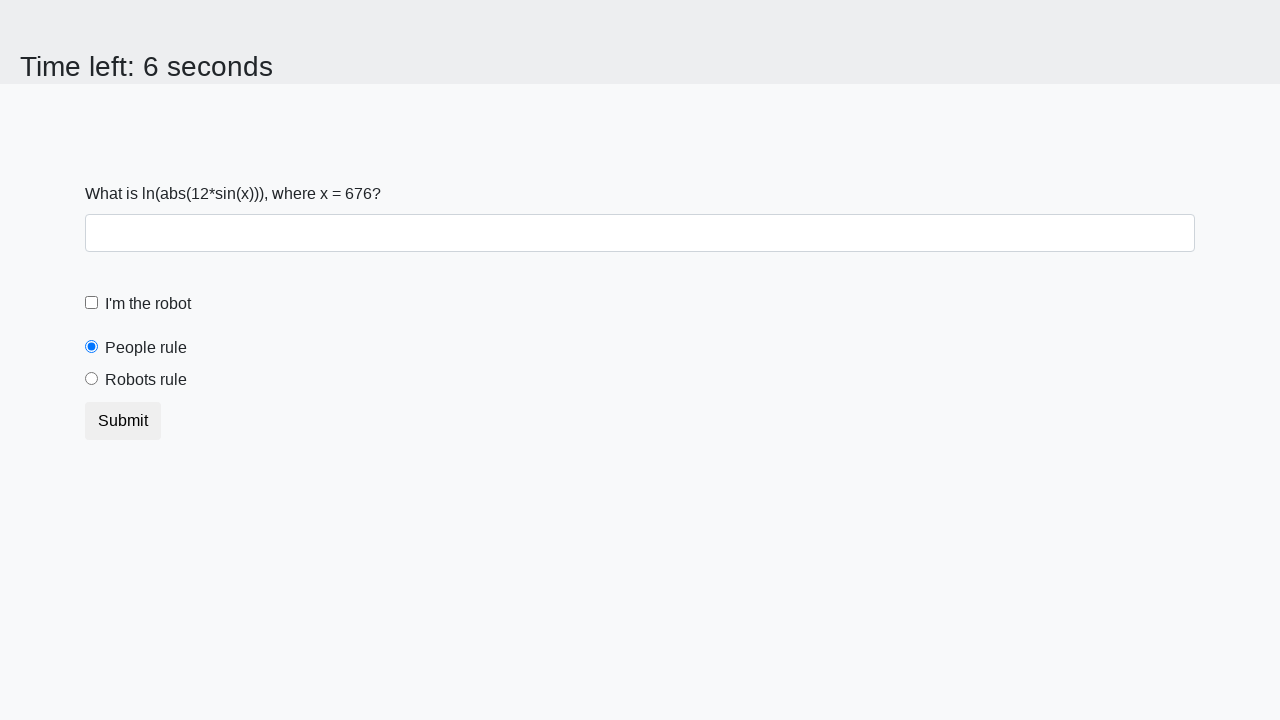

Filled answer field with calculated result on #answer
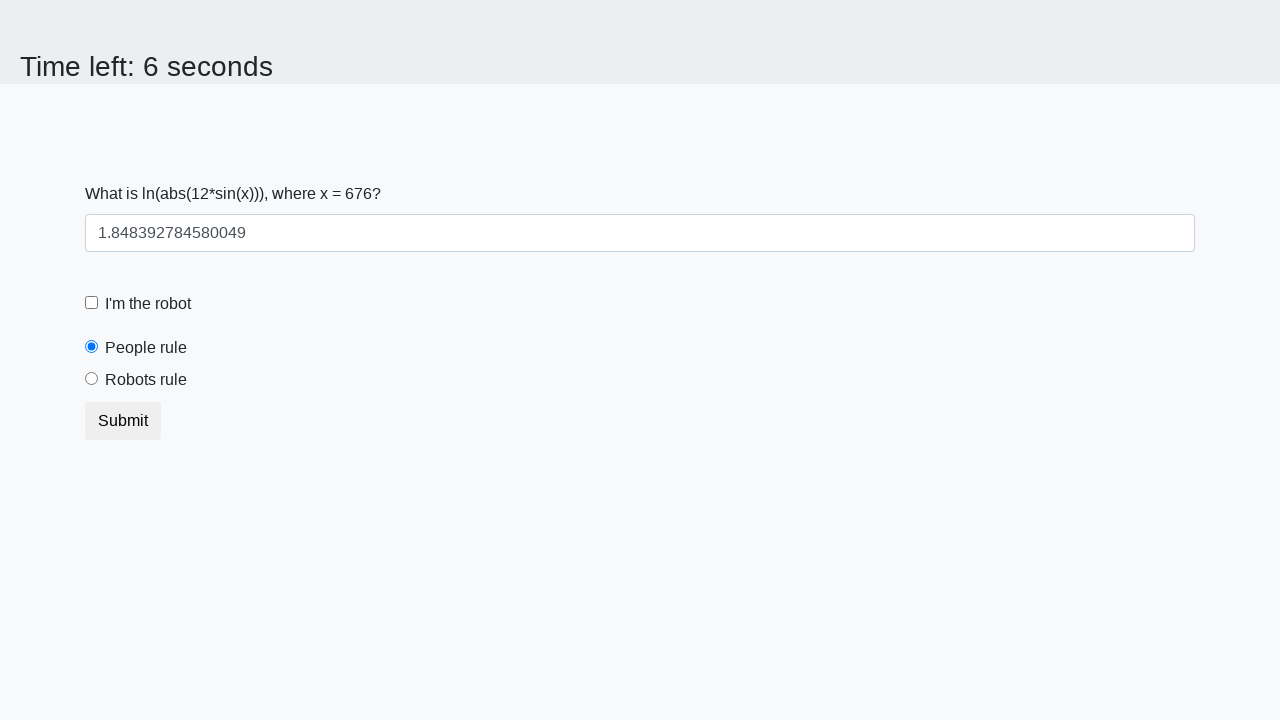

Checked the robot checkbox at (92, 303) on #robotCheckbox
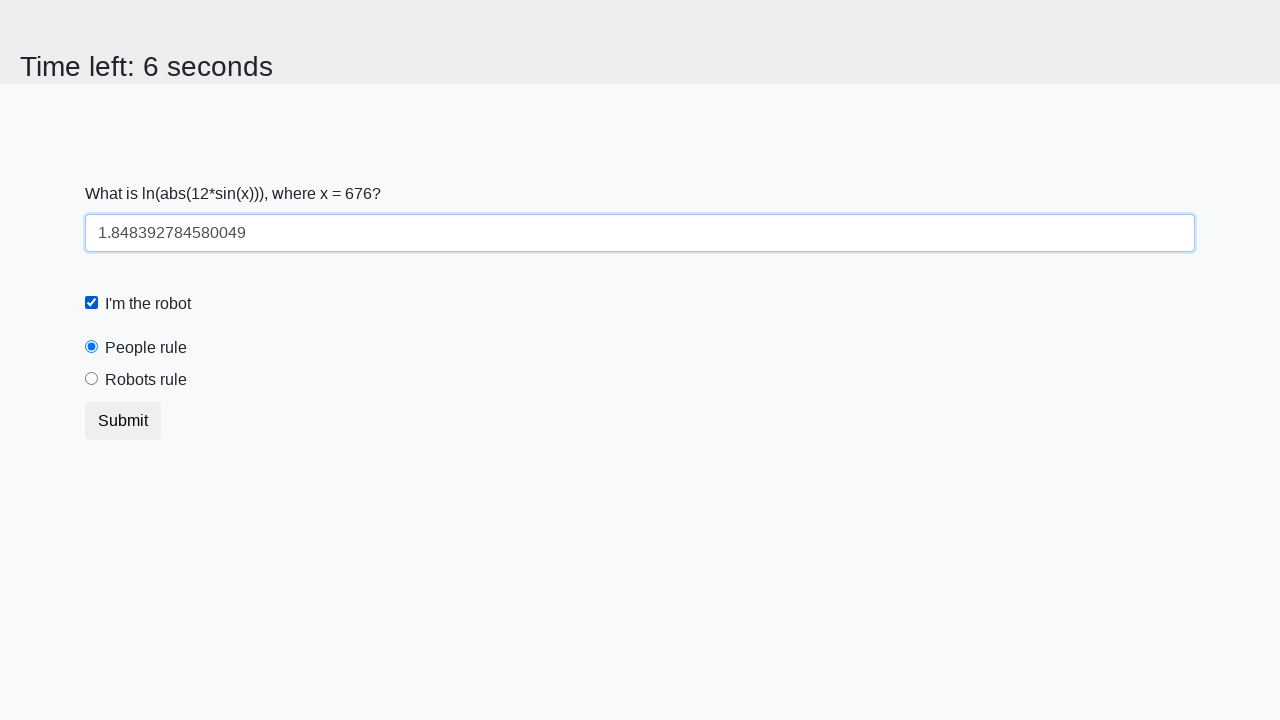

Selected the robots rule radio button at (92, 379) on #robotsRule
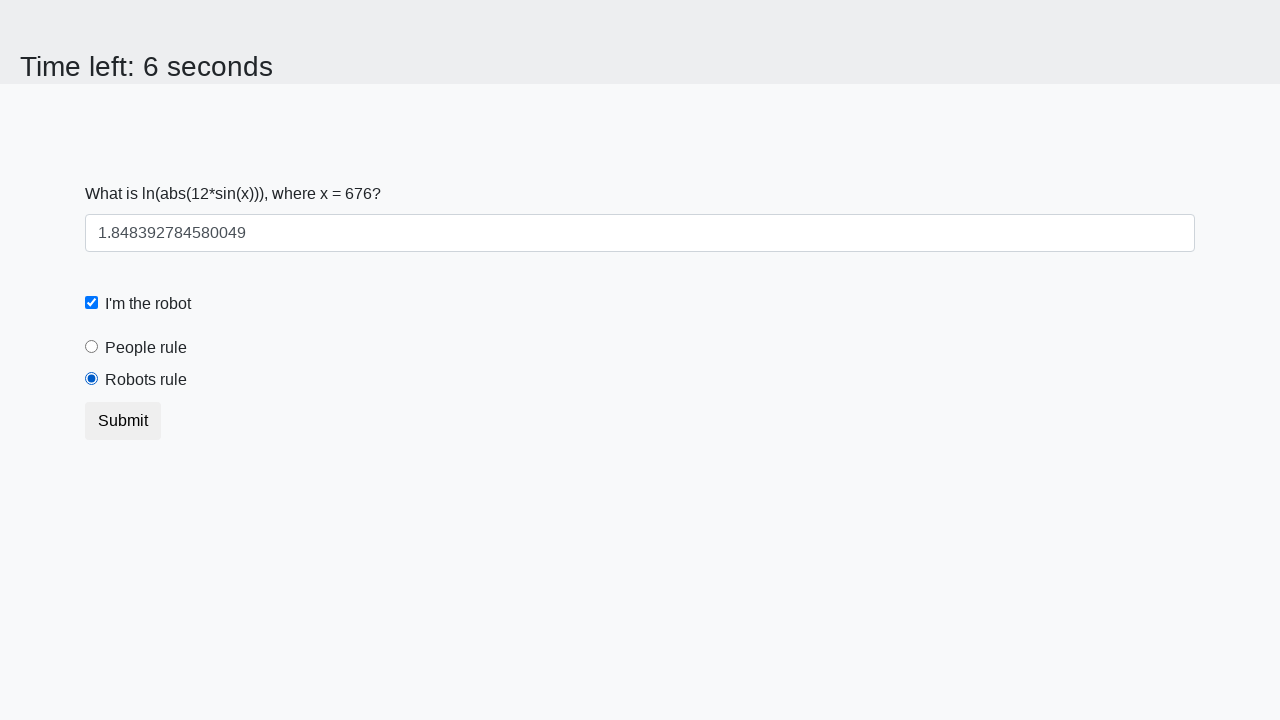

Clicked submit button to complete form submission at (123, 421) on .btn.btn-default
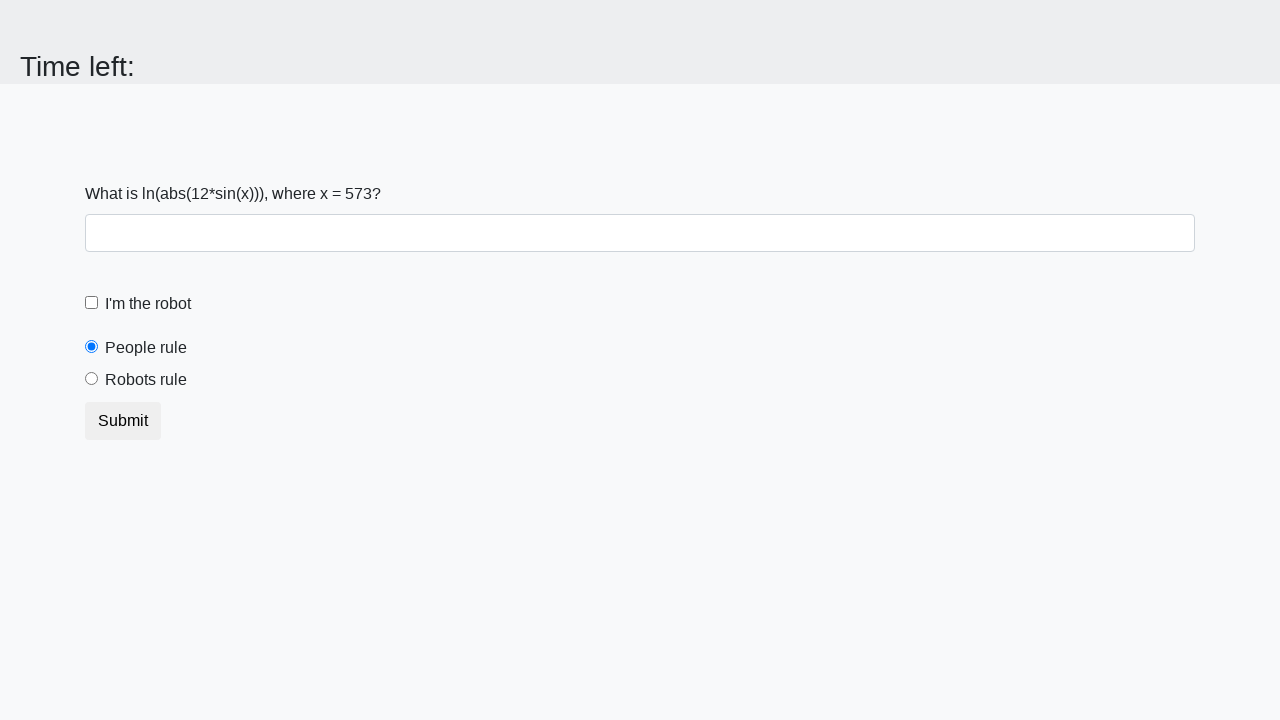

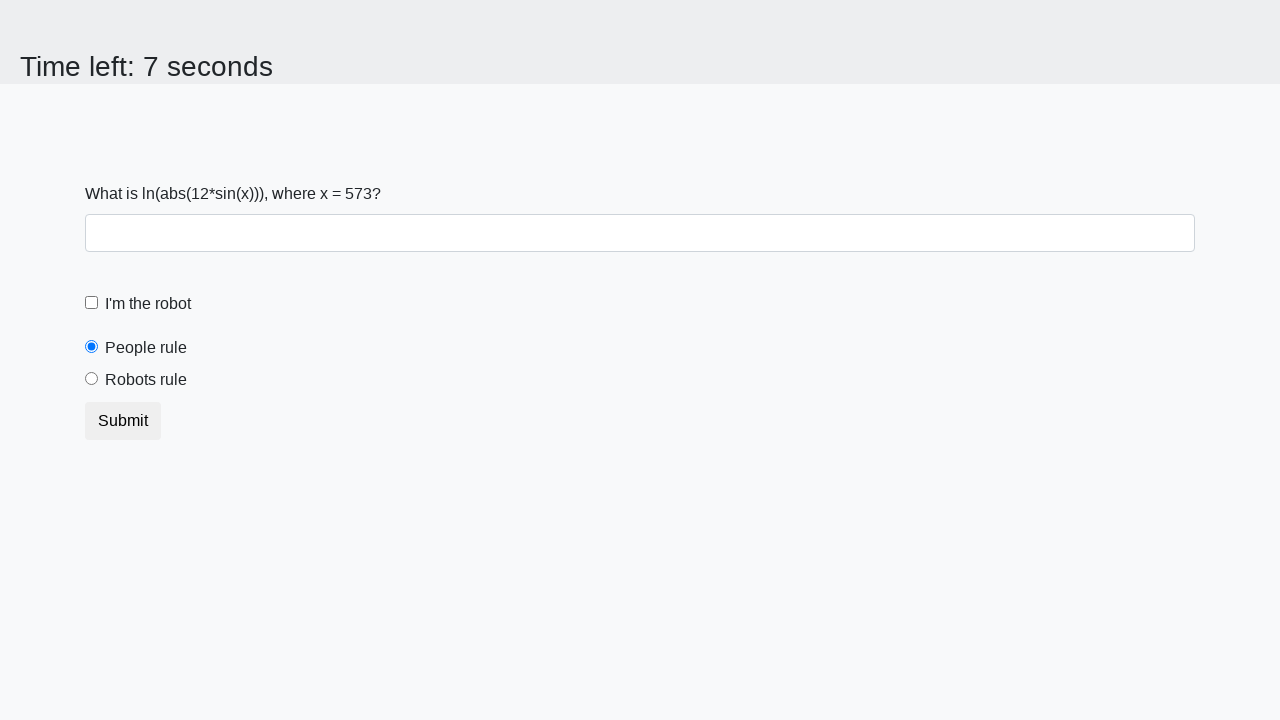